Tests the jQuery UI resizable widget by switching to the demo iframe and dragging the resize handle to expand the element

Starting URL: https://jqueryui.com/resizable/

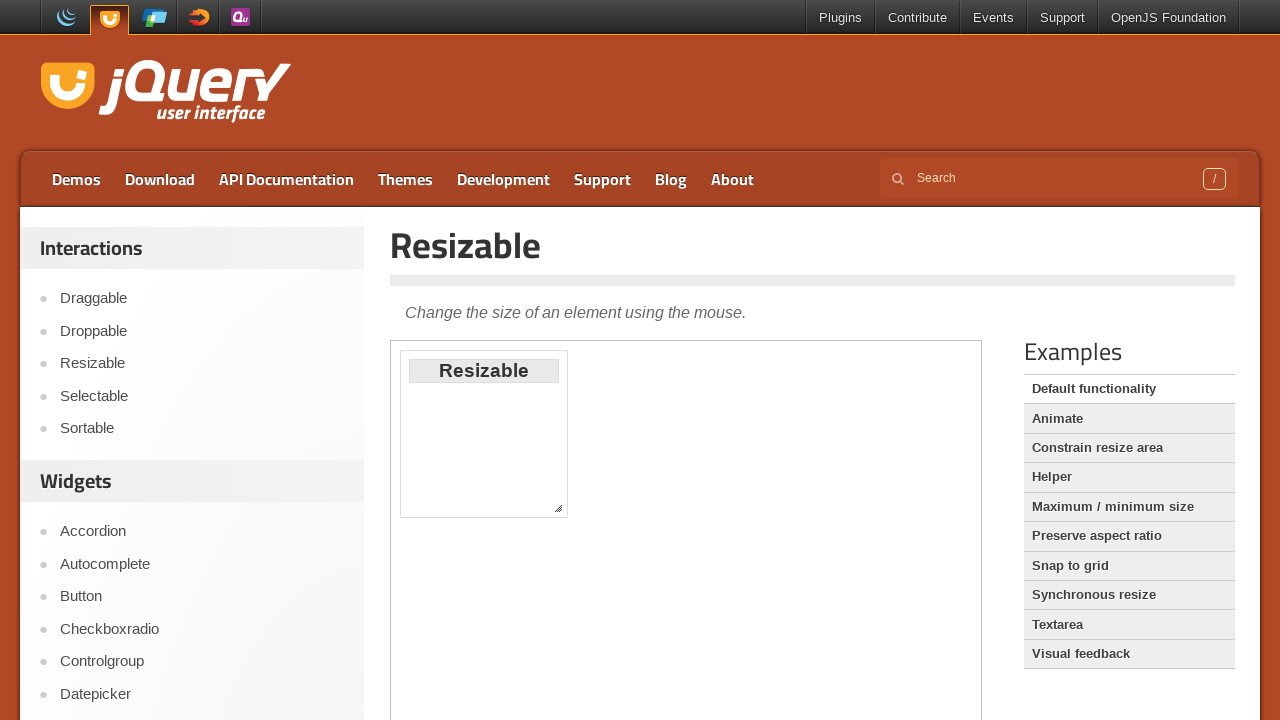

Located the demo iframe
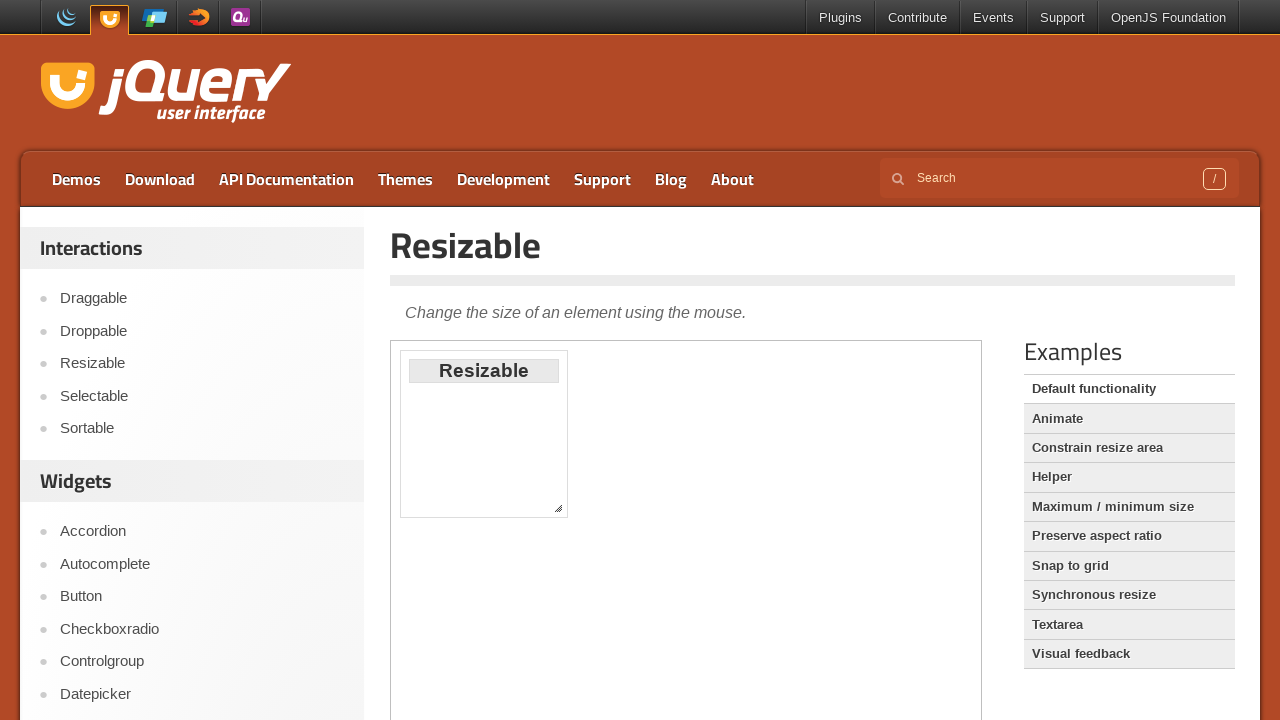

Located the resize handle element
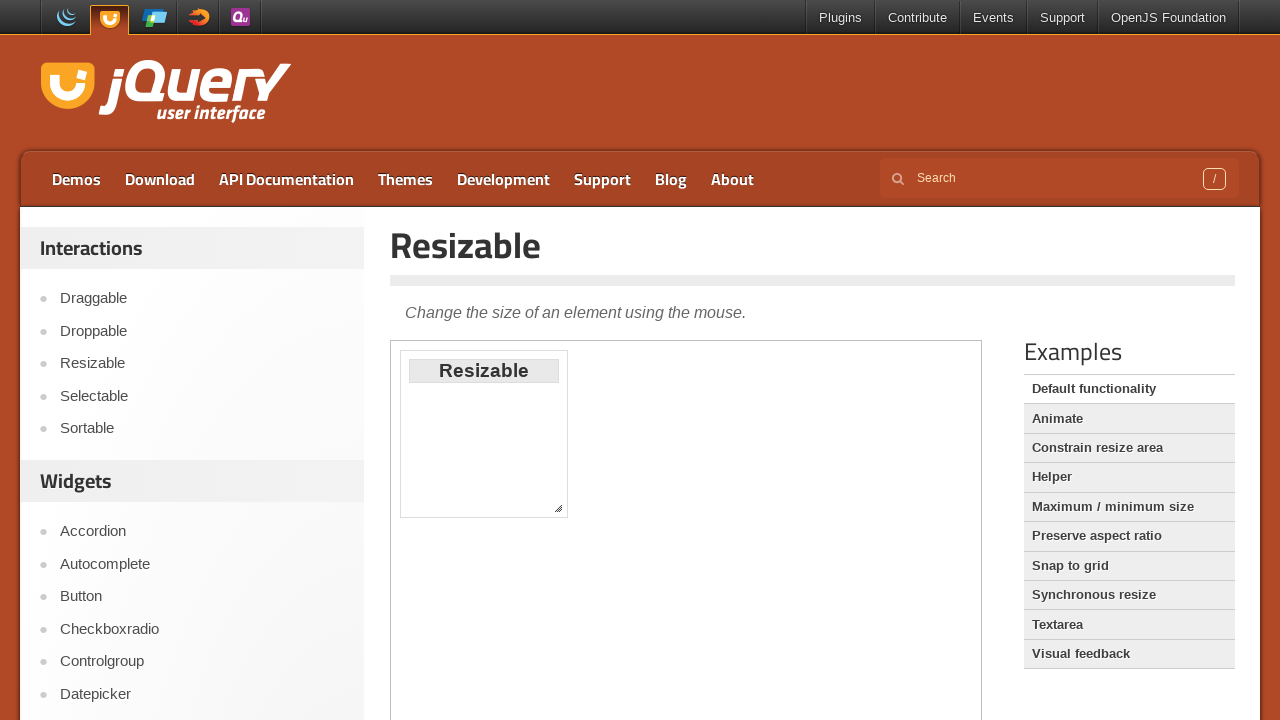

Retrieved bounding box of resize handle
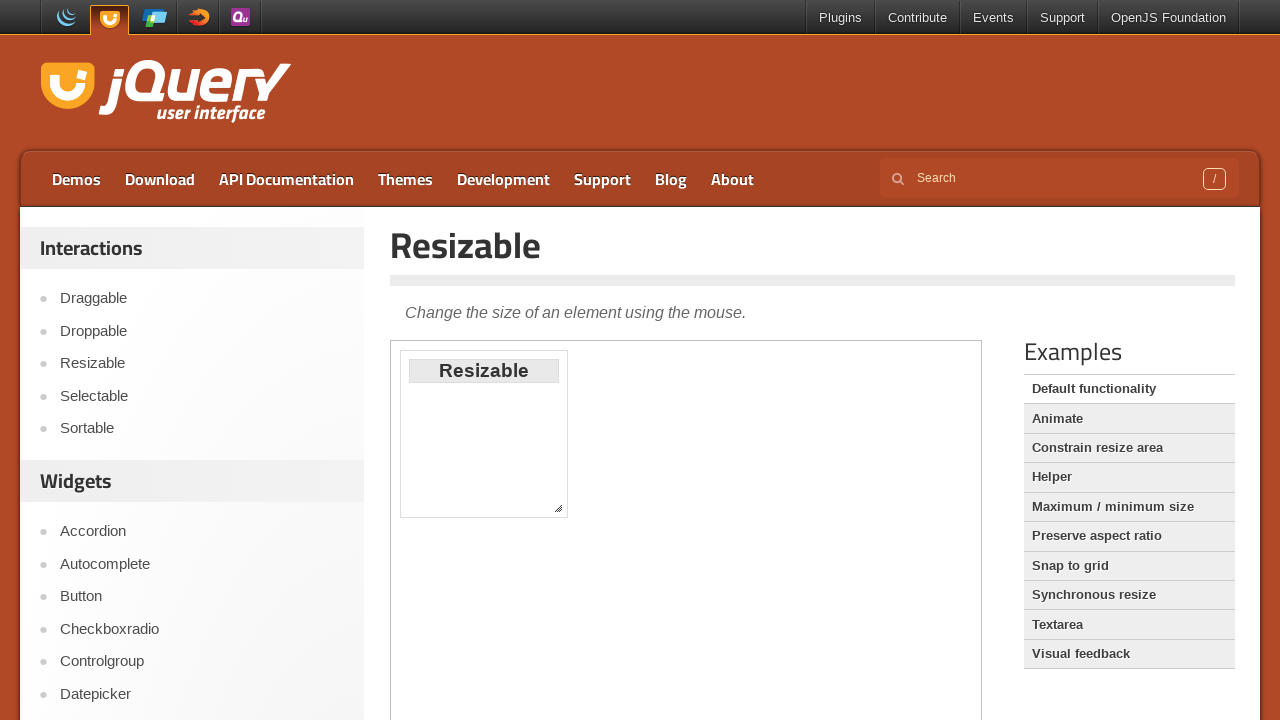

Calculated drag start coordinates
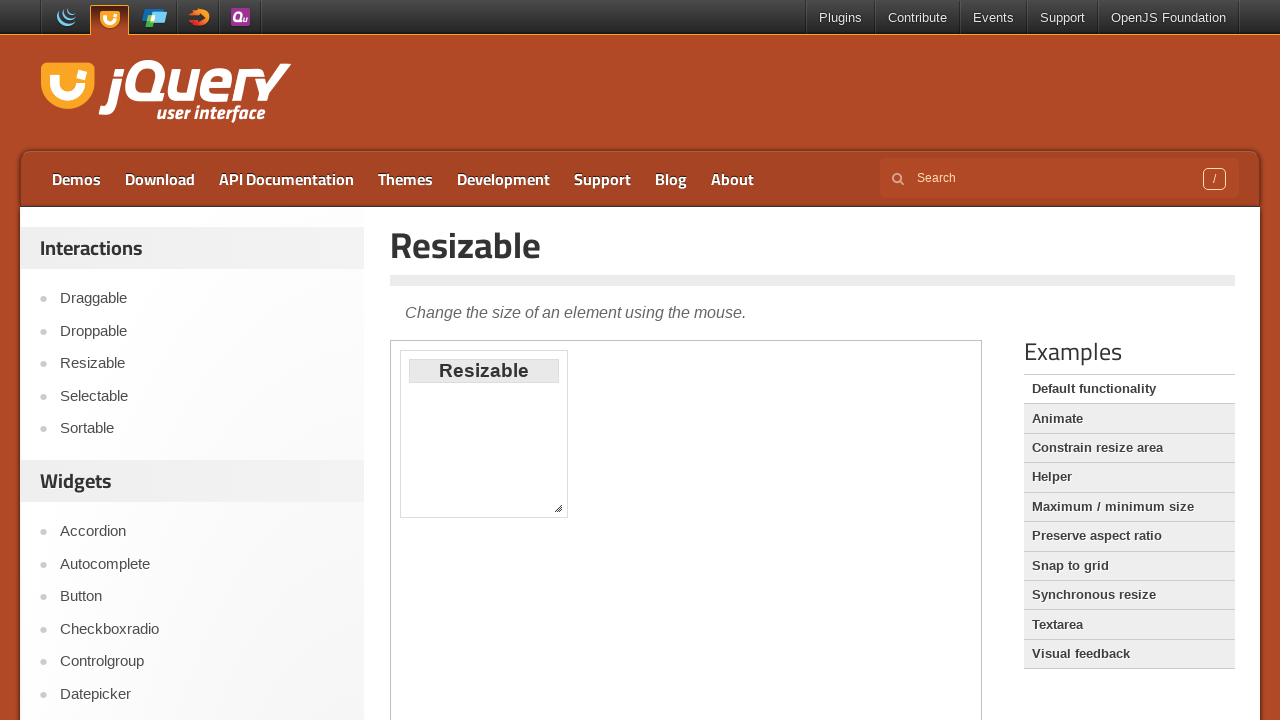

Moved mouse to resize handle position at (558, 508)
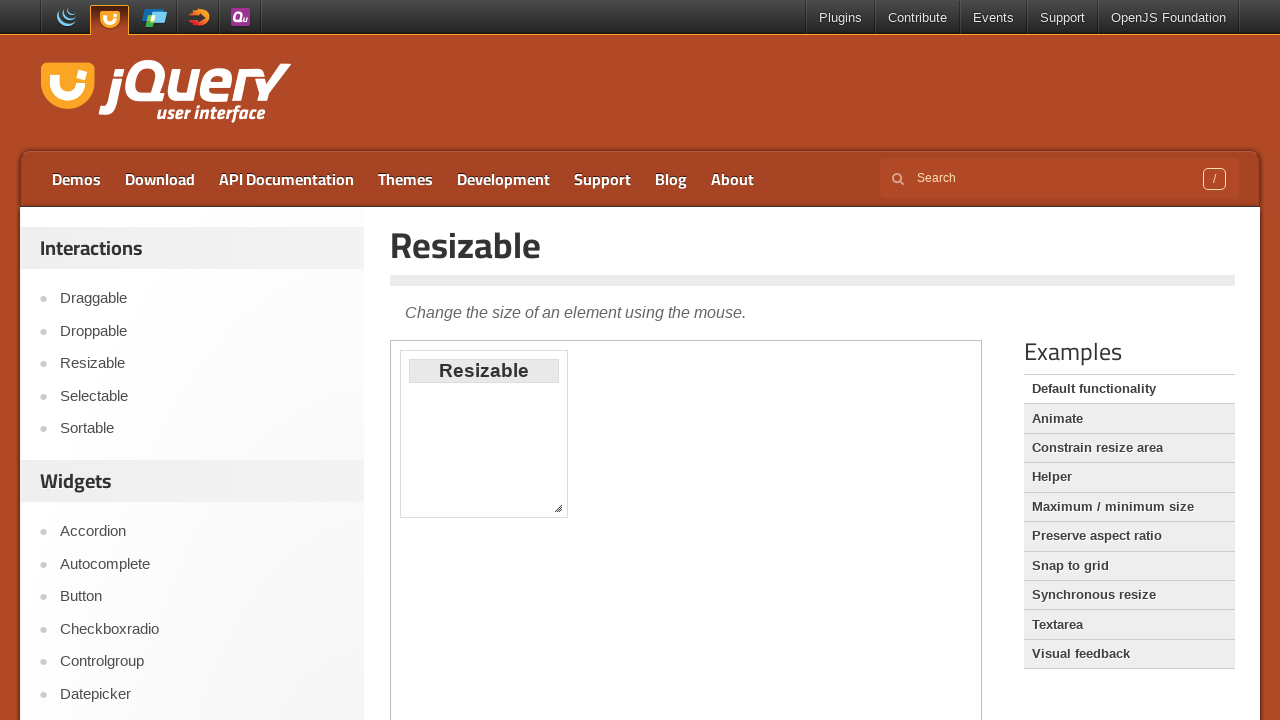

Pressed mouse button down on resize handle at (558, 508)
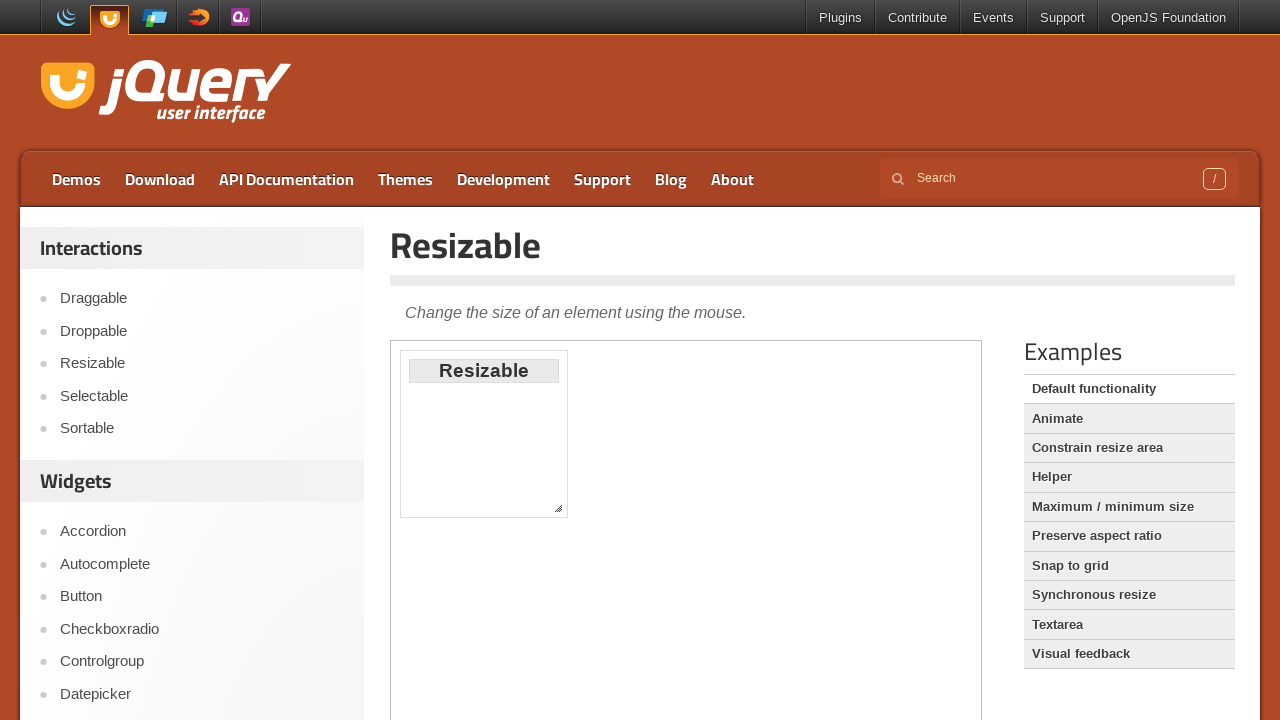

Dragged resize handle to expand element by 150px in both directions at (708, 658)
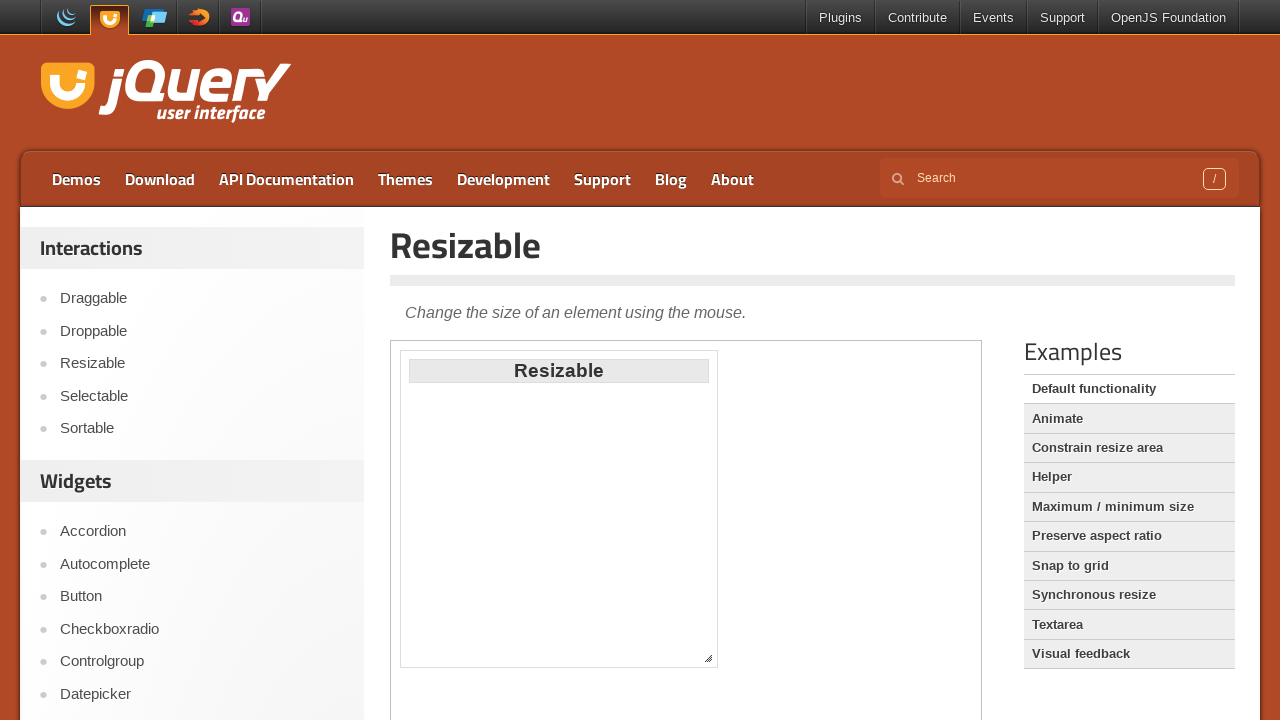

Released mouse button, resize operation completed at (708, 658)
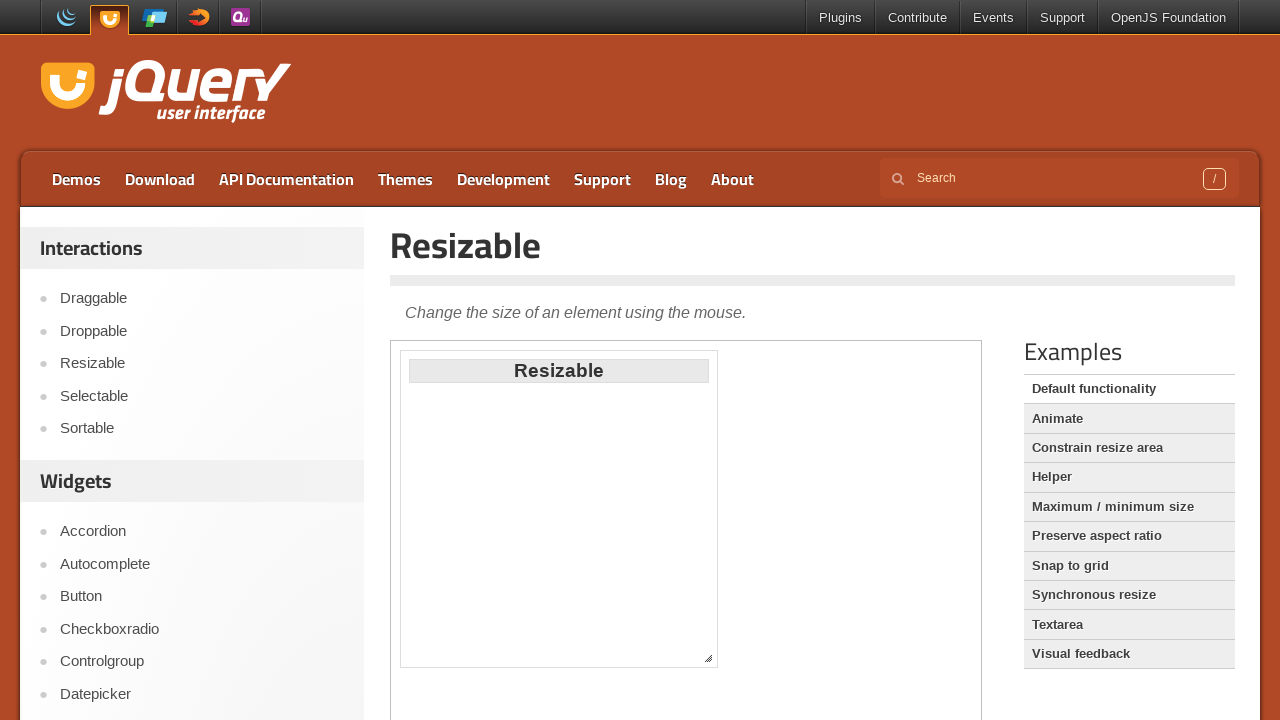

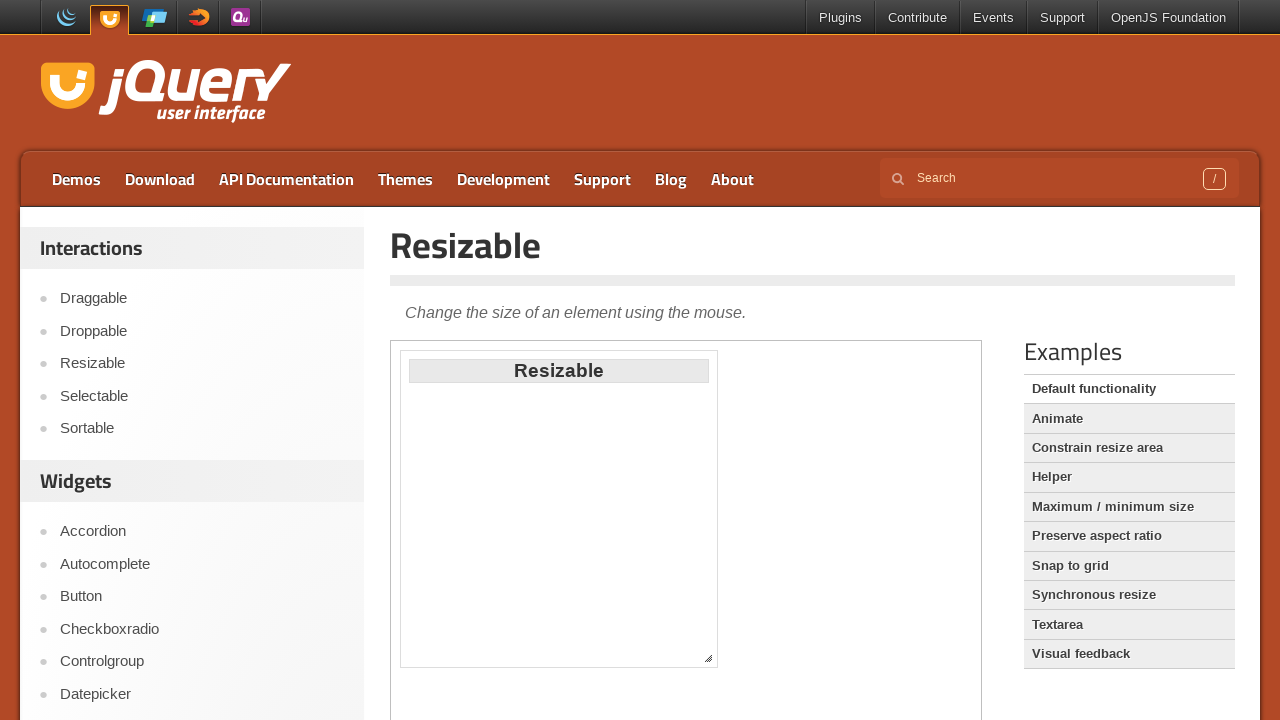